Tests that clicking the 'Drag and Drop' dropdown item navigates to the Drag and Drop page with correct headline

Starting URL: https://formy-project.herokuapp.com/dropdown

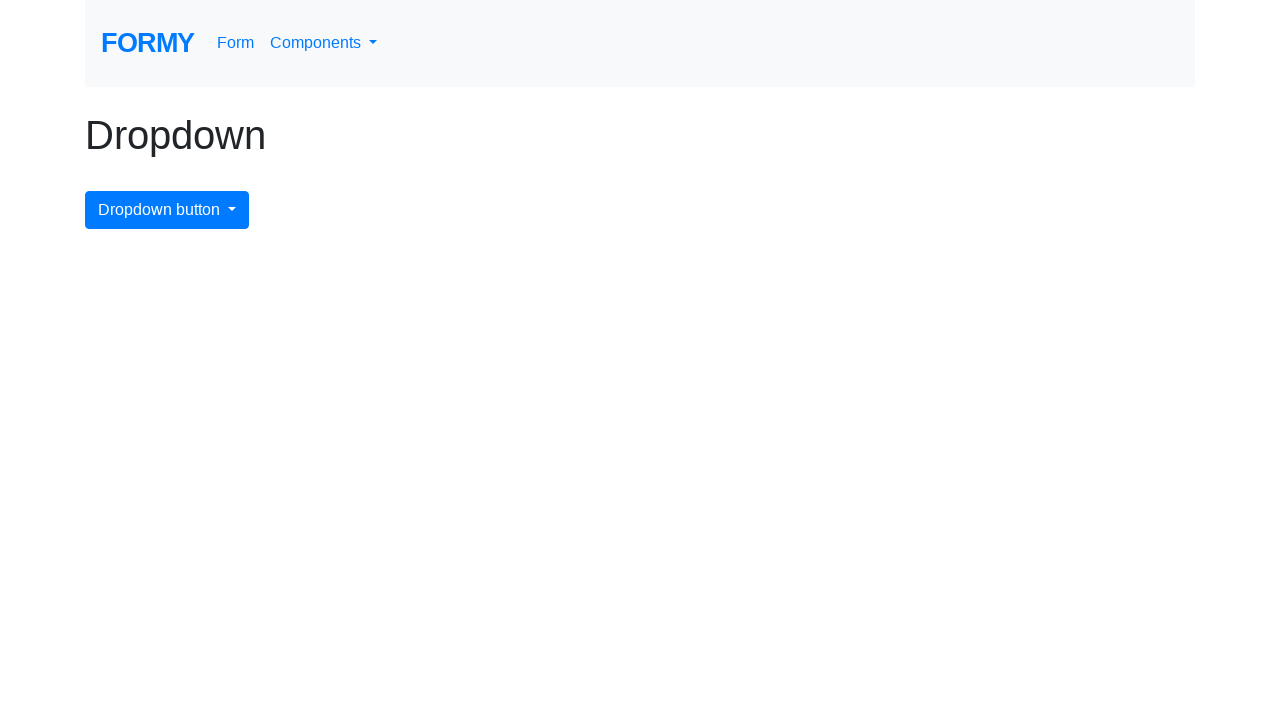

Clicked dropdown toggle to open menu at (324, 43) on button.dropdown-toggle, [data-toggle='dropdown']
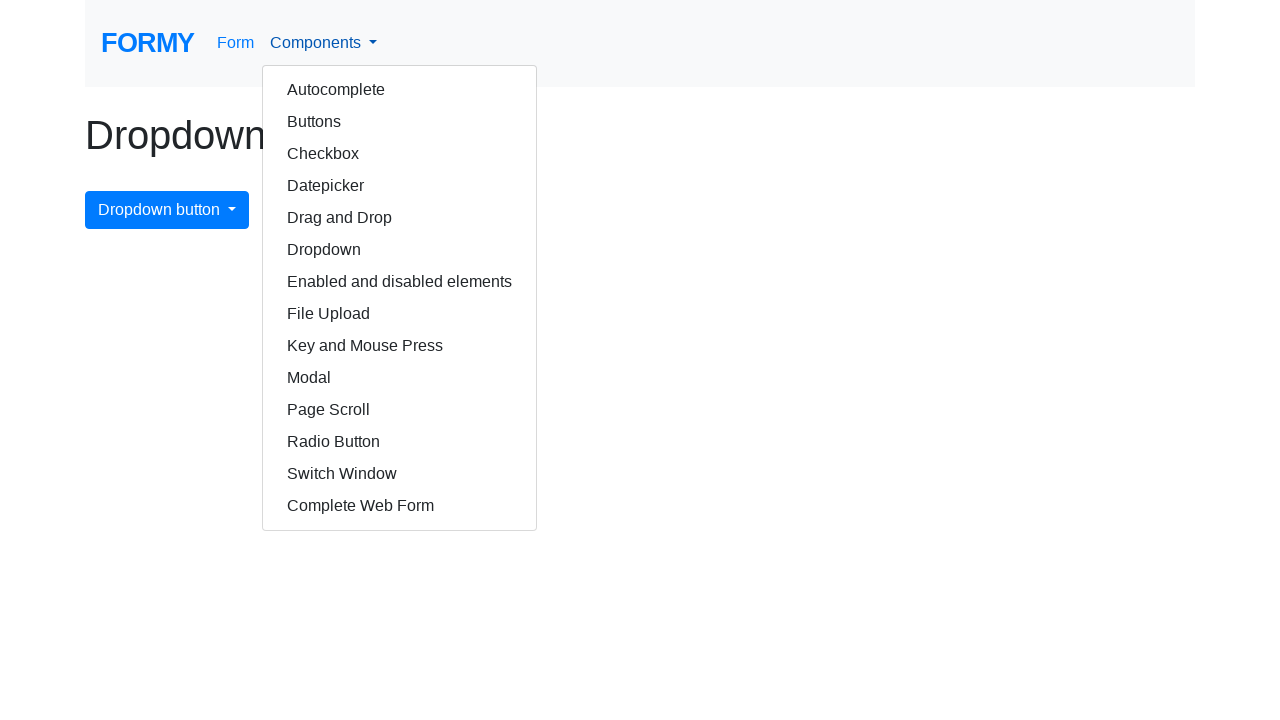

Clicked 'Drag and Drop' dropdown item at (400, 218) on a:has-text('Drag and Drop')
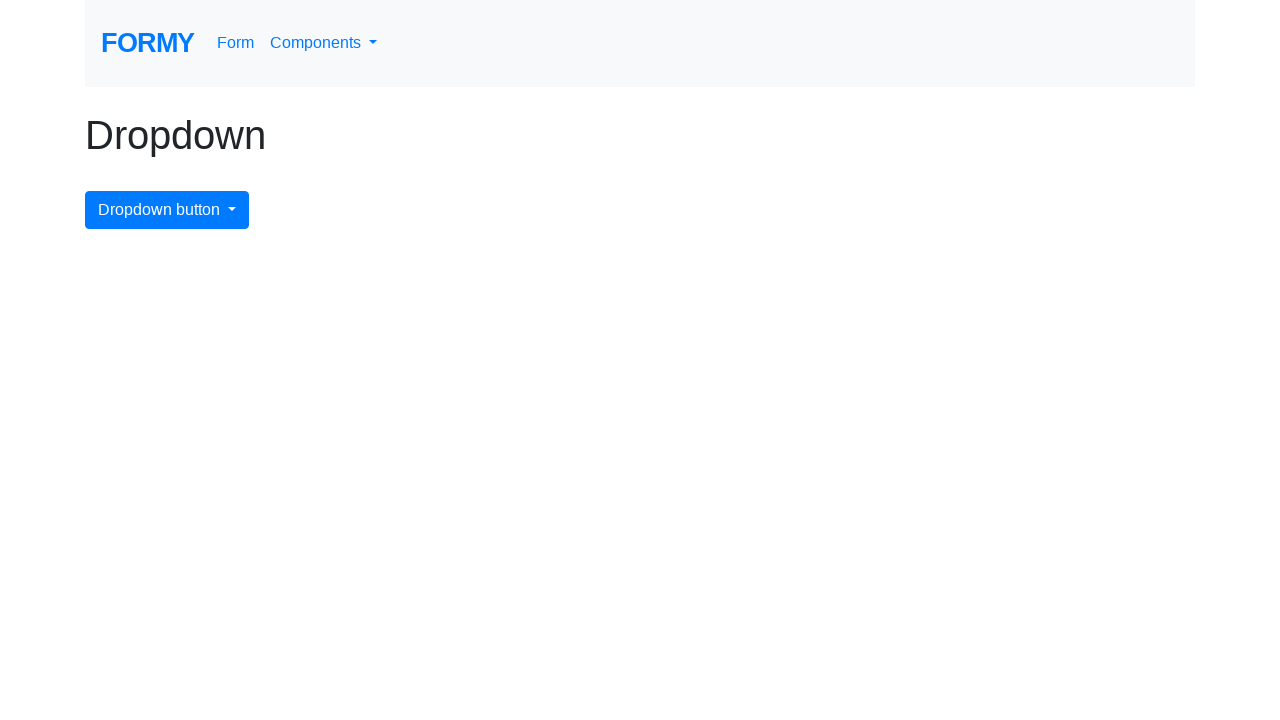

Page headline loaded after navigation
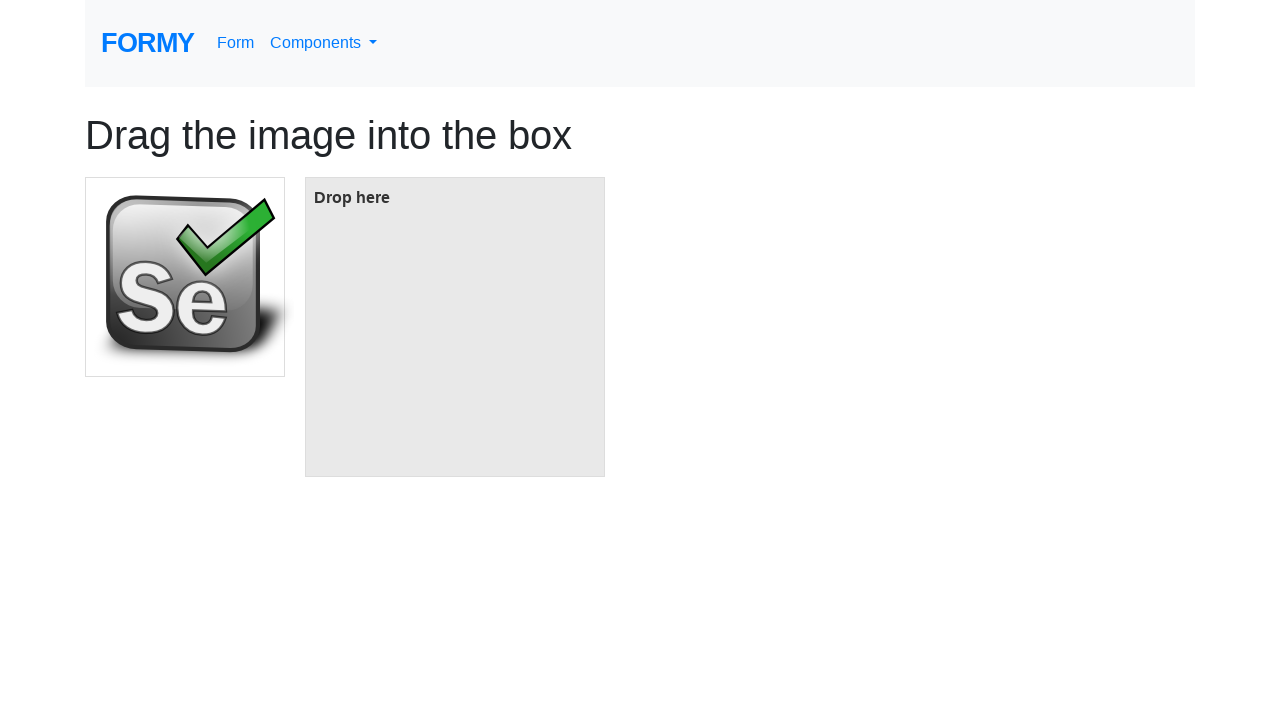

Verified page headline is 'Drag the image into the box'
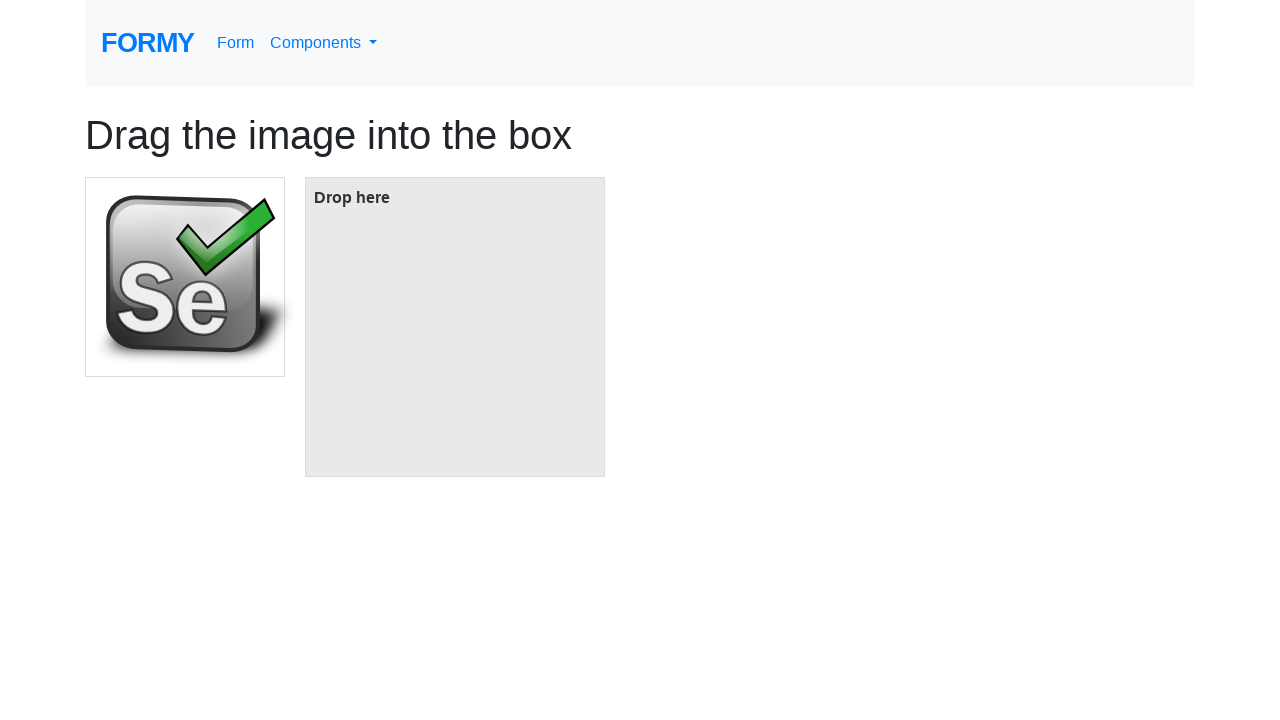

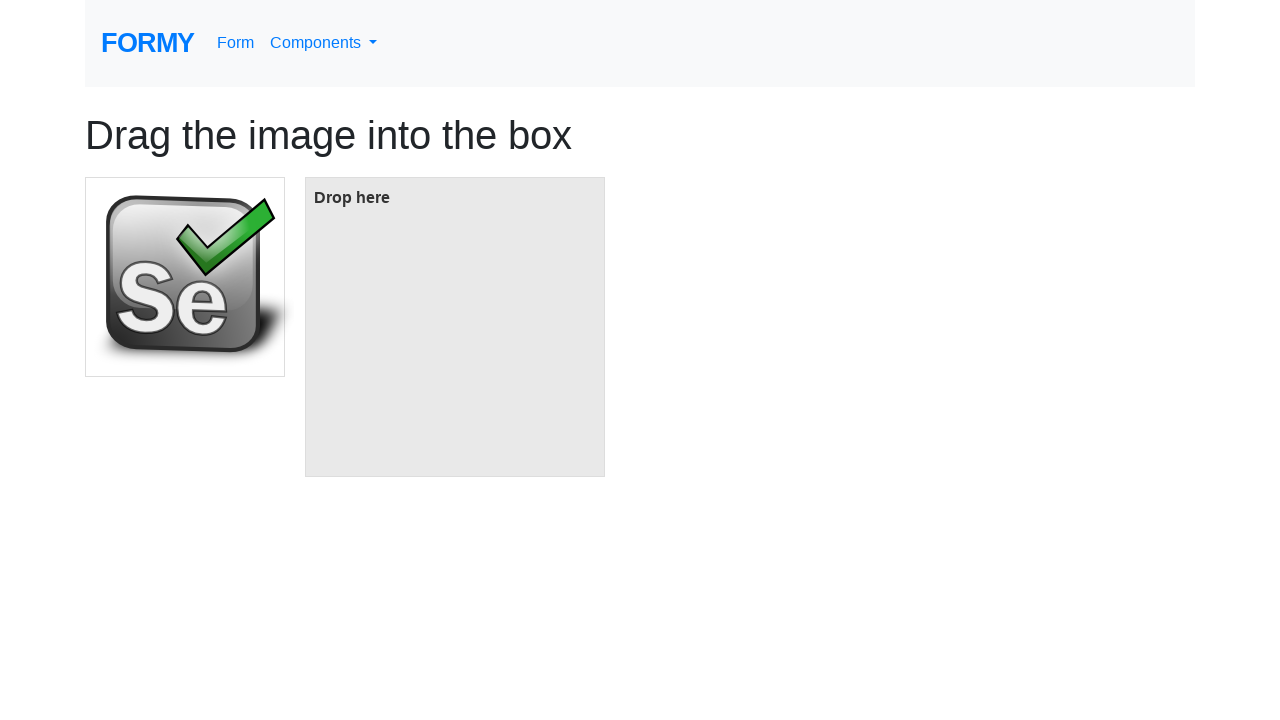